Tests file upload functionality by uploading a file and verifying the success message is displayed

Starting URL: https://the-internet.herokuapp.com/upload

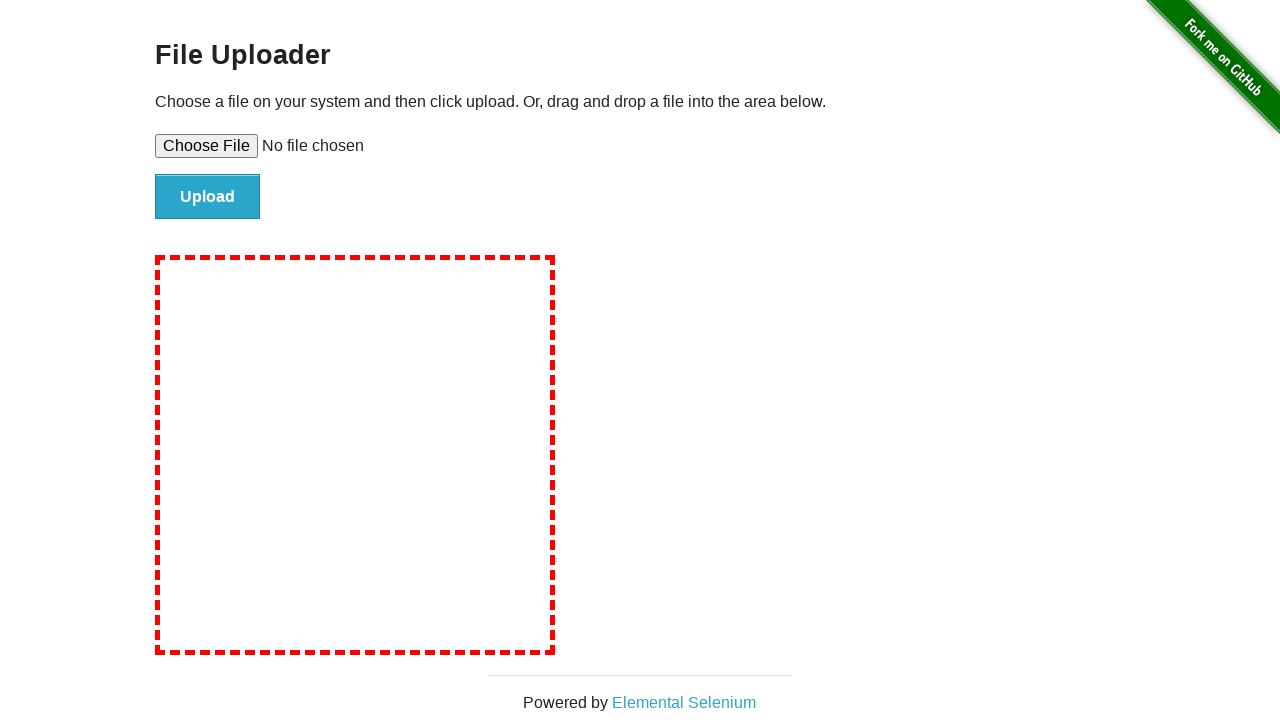

Created temporary test file 'test_document.txt' for upload
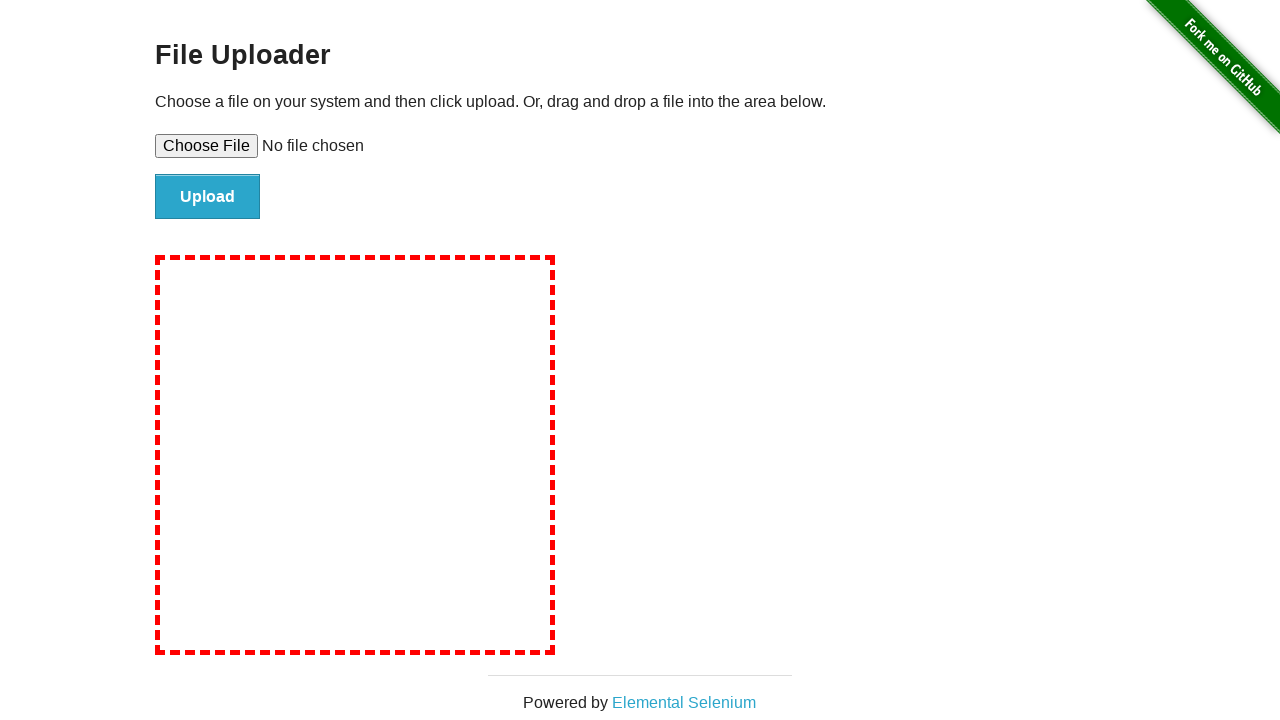

Set file input with test document path
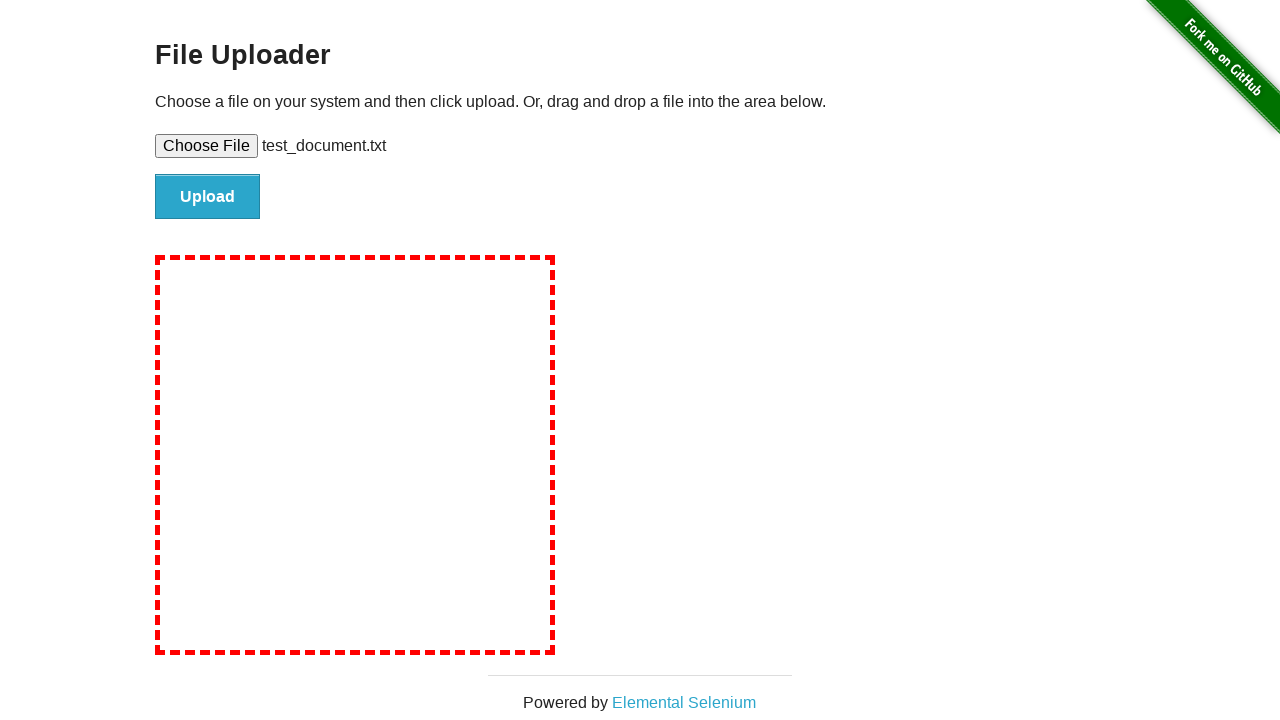

Clicked file submit button at (208, 197) on #file-submit
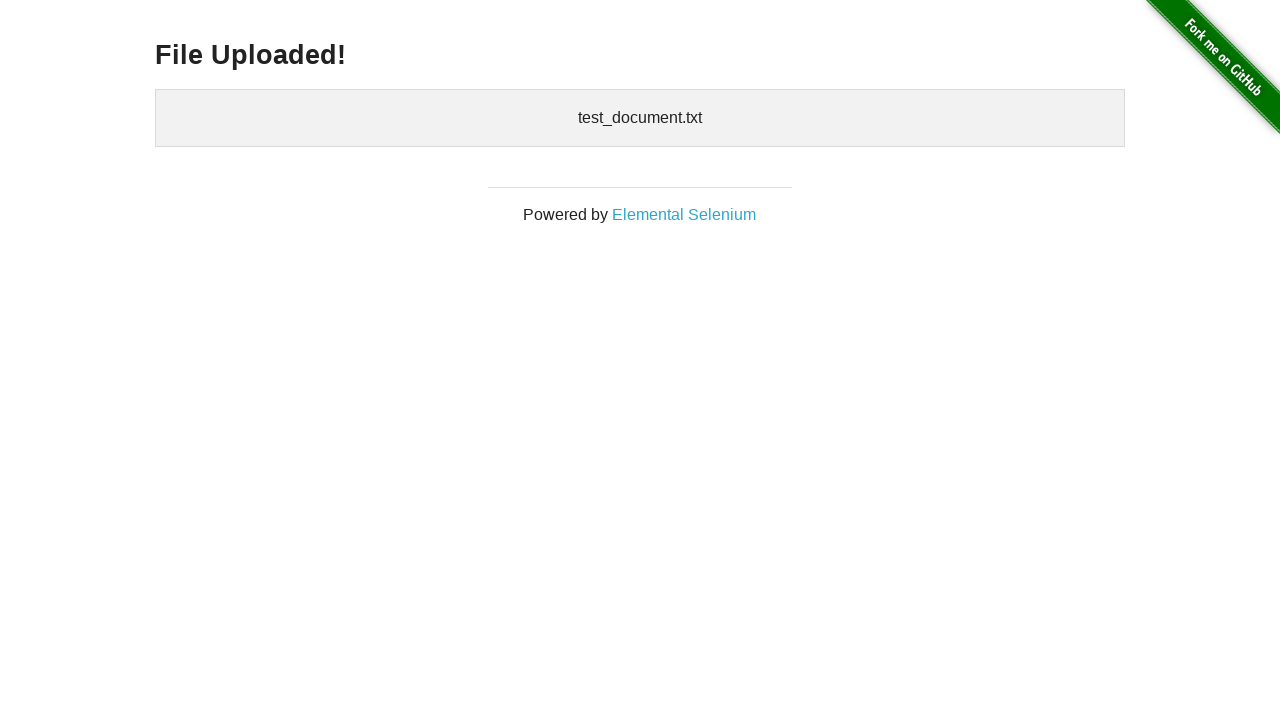

File upload success message appeared
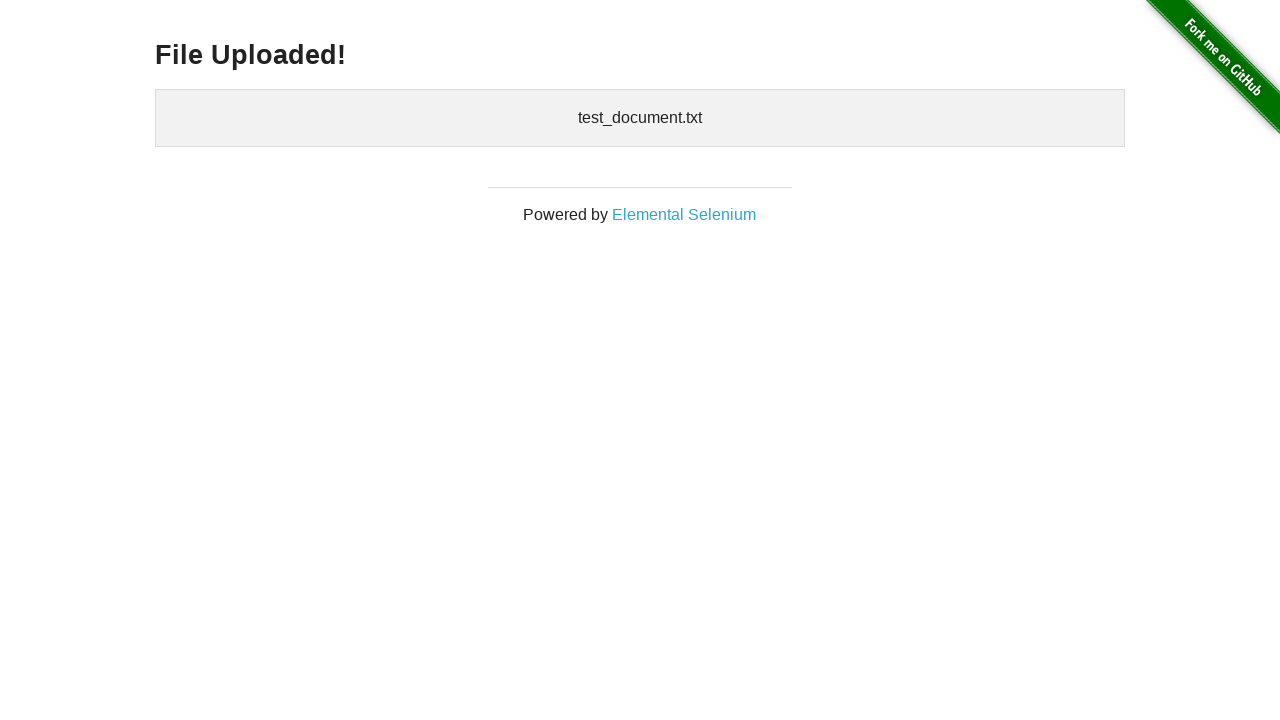

Verified 'File Uploaded!' message displayed
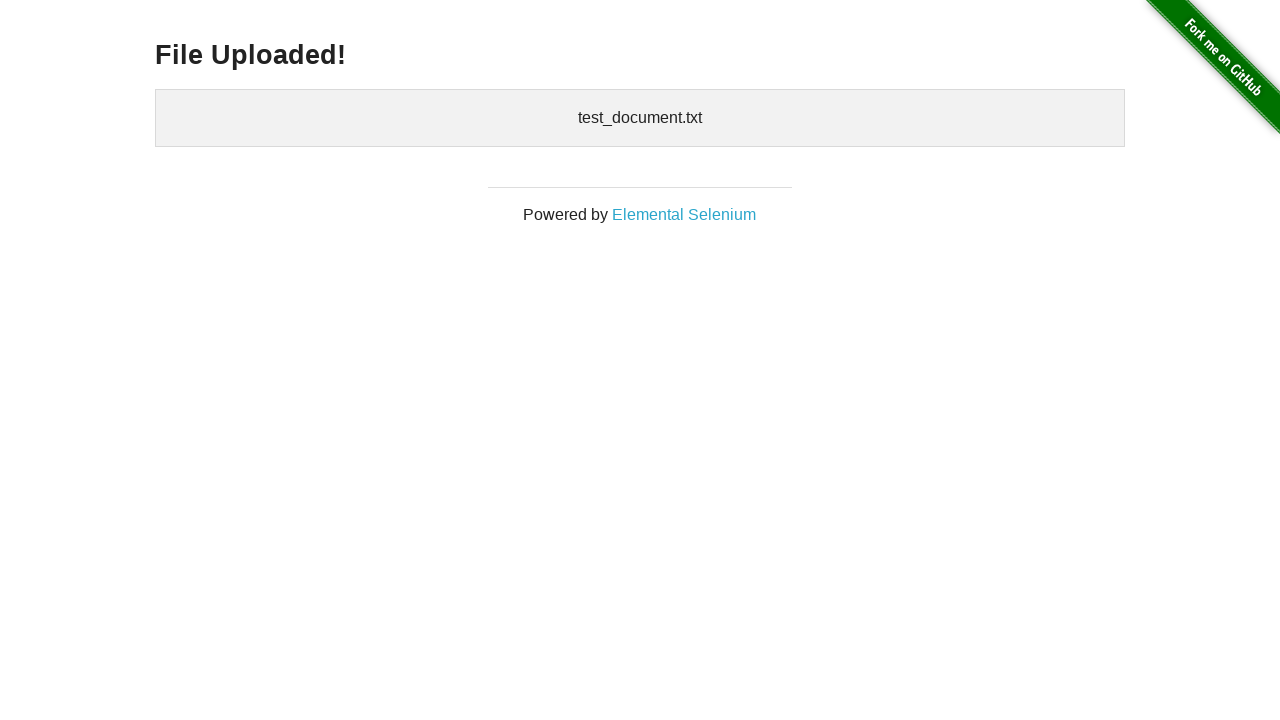

Deleted temporary test file
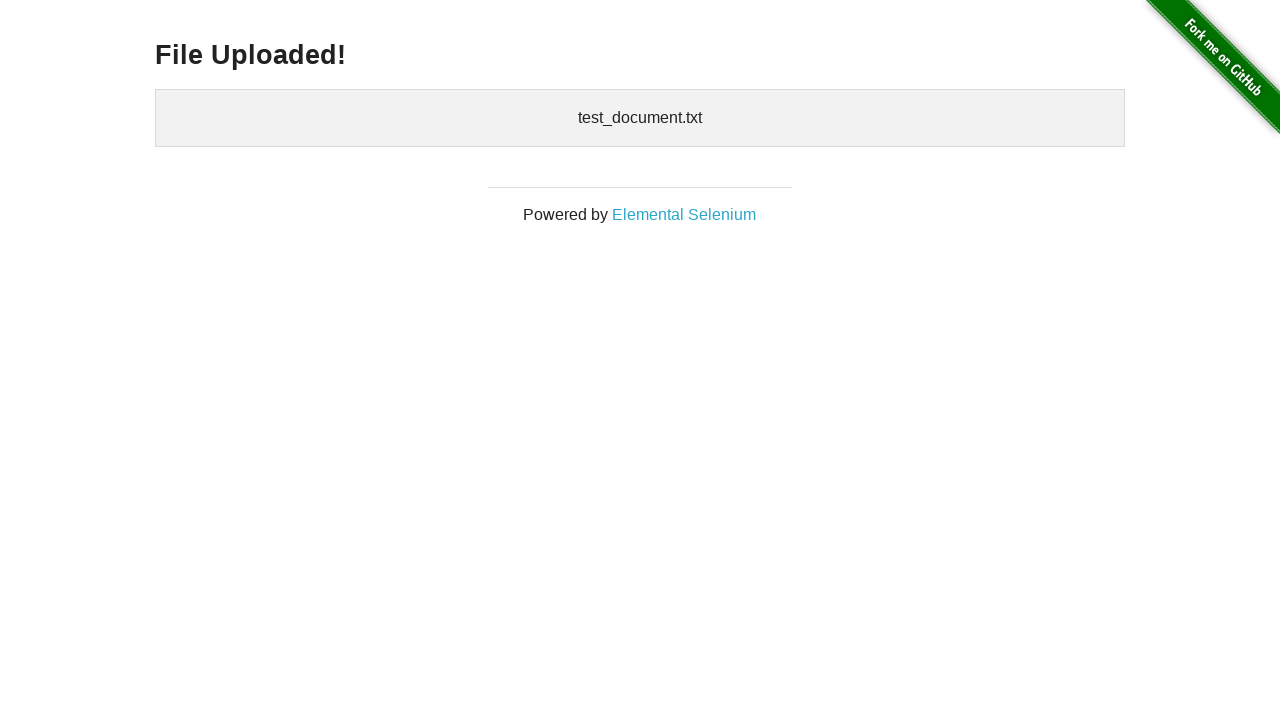

Removed temporary directory
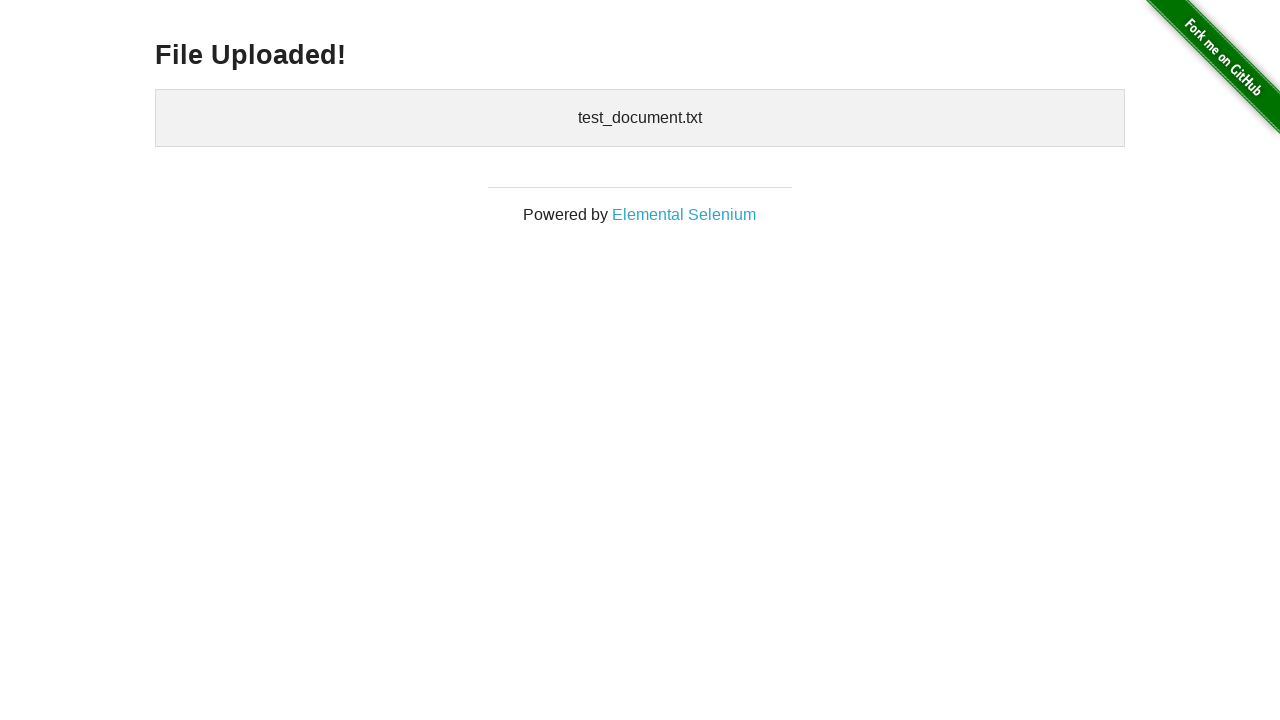

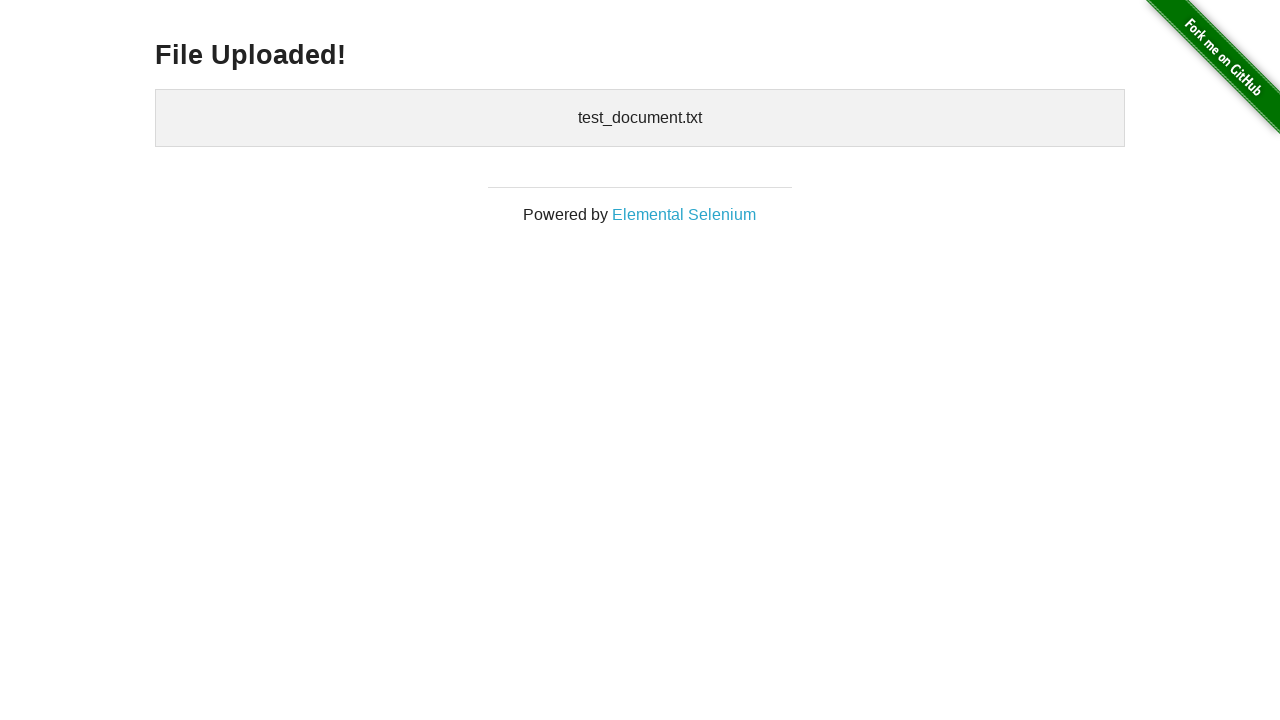